Tests a Selenium practice page by clicking buttons, selecting checkboxes and radio buttons, and verifying the resulting labels and text responses.

Starting URL: https://savkk.github.io/selenium-practice/

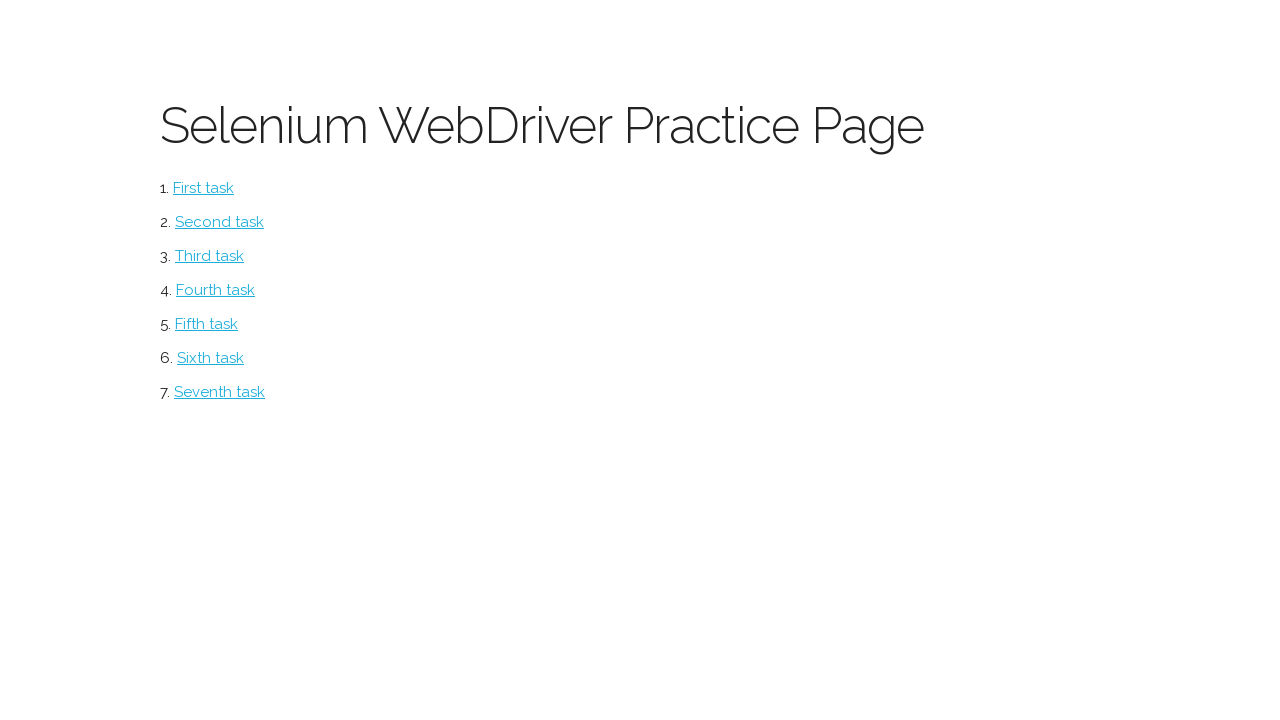

Clicked the main button at (204, 188) on #button
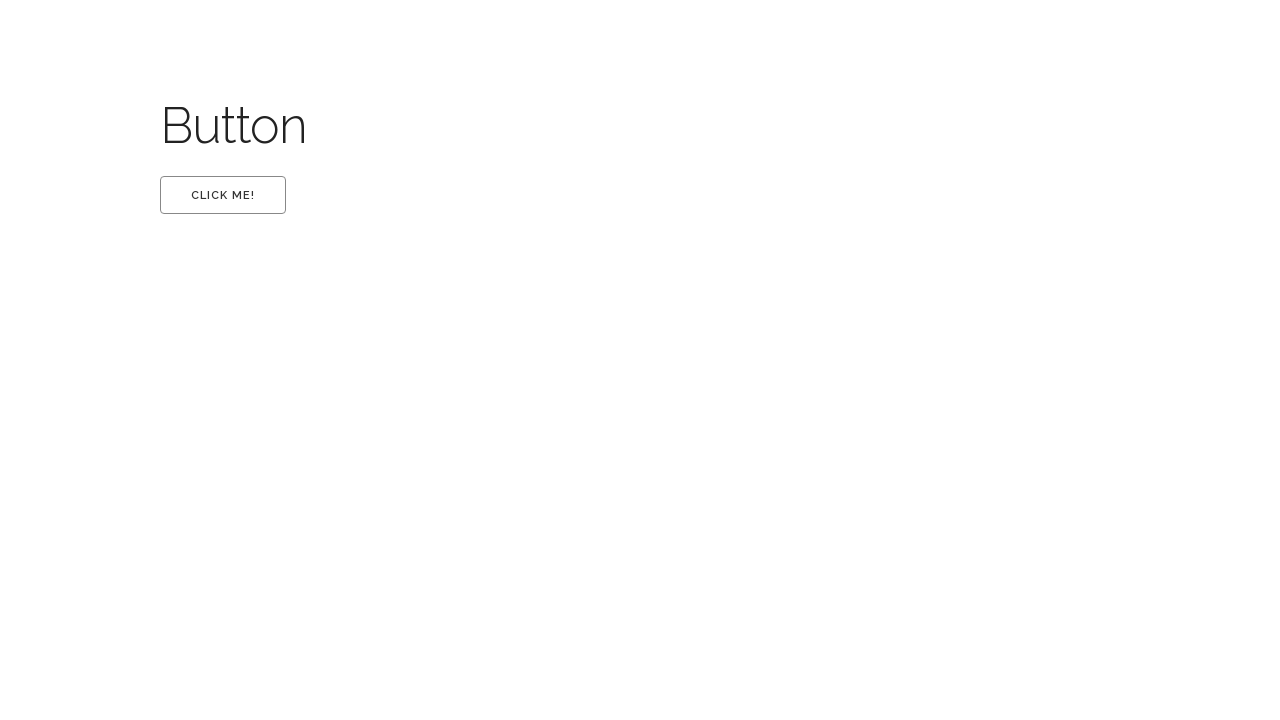

Clicked the first option at (223, 195) on #first
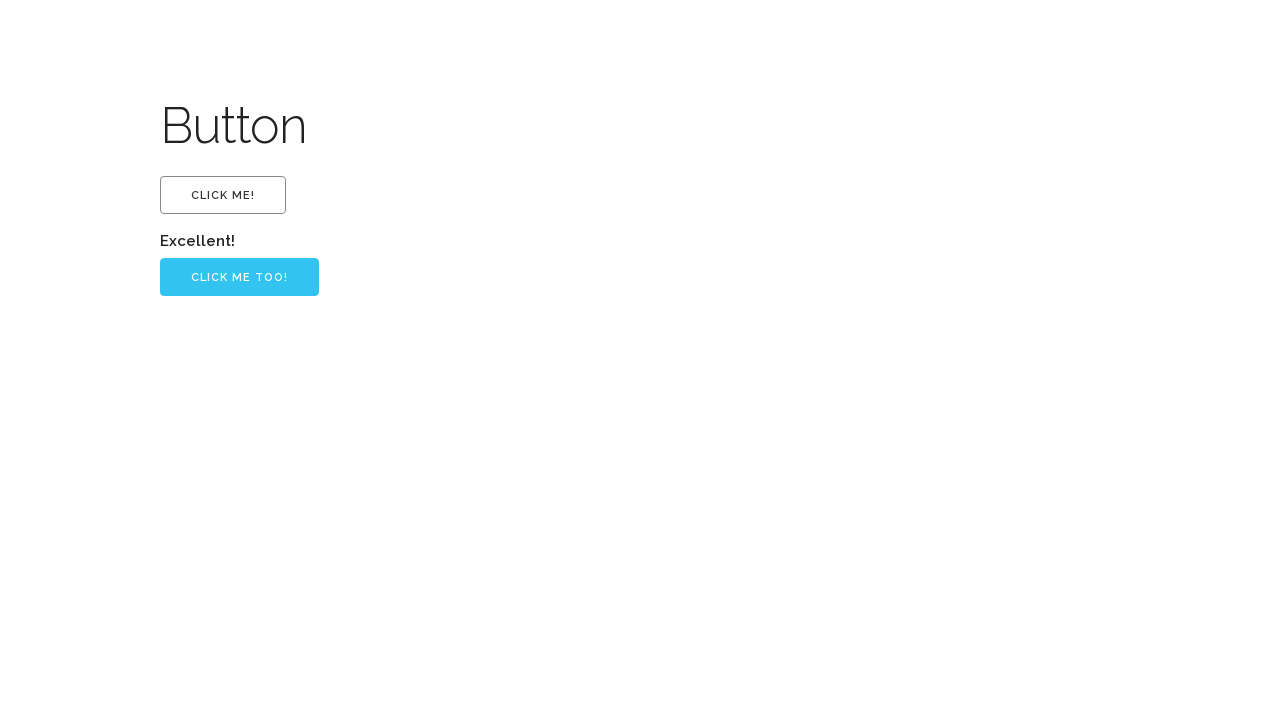

Retrieved 'Excellent!' text from label
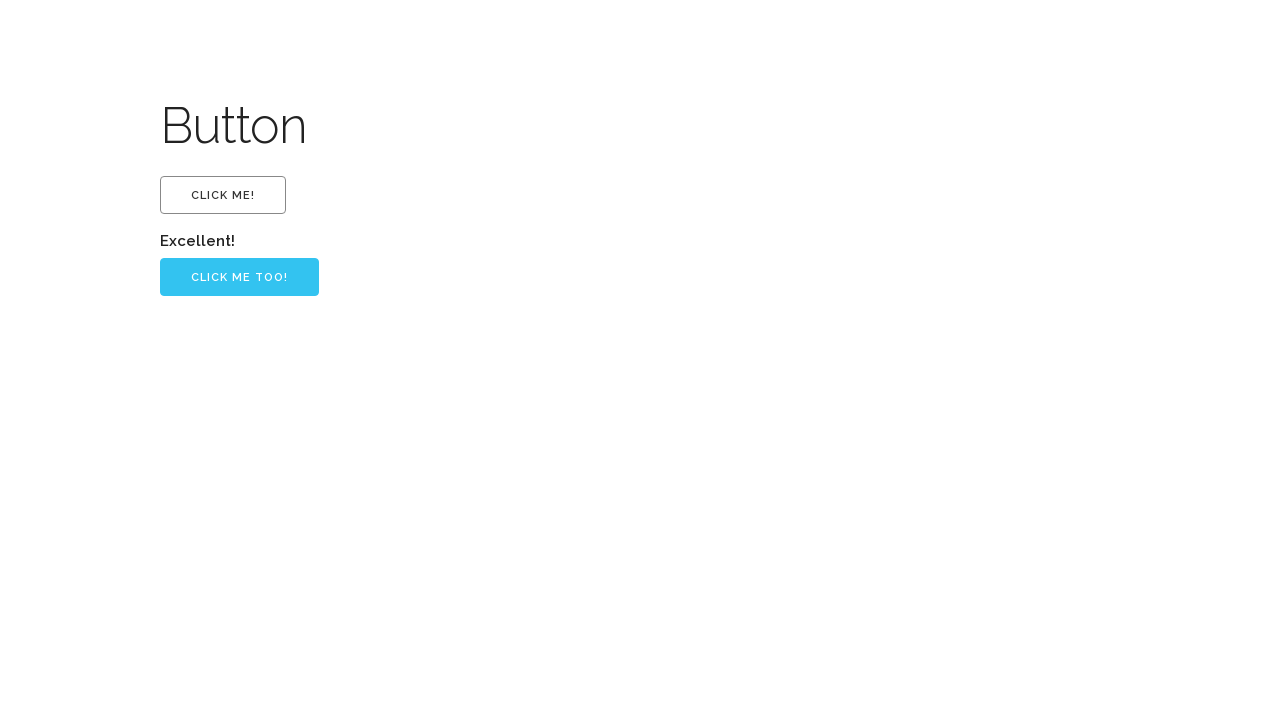

Verified 'Excellent!' text is displayed
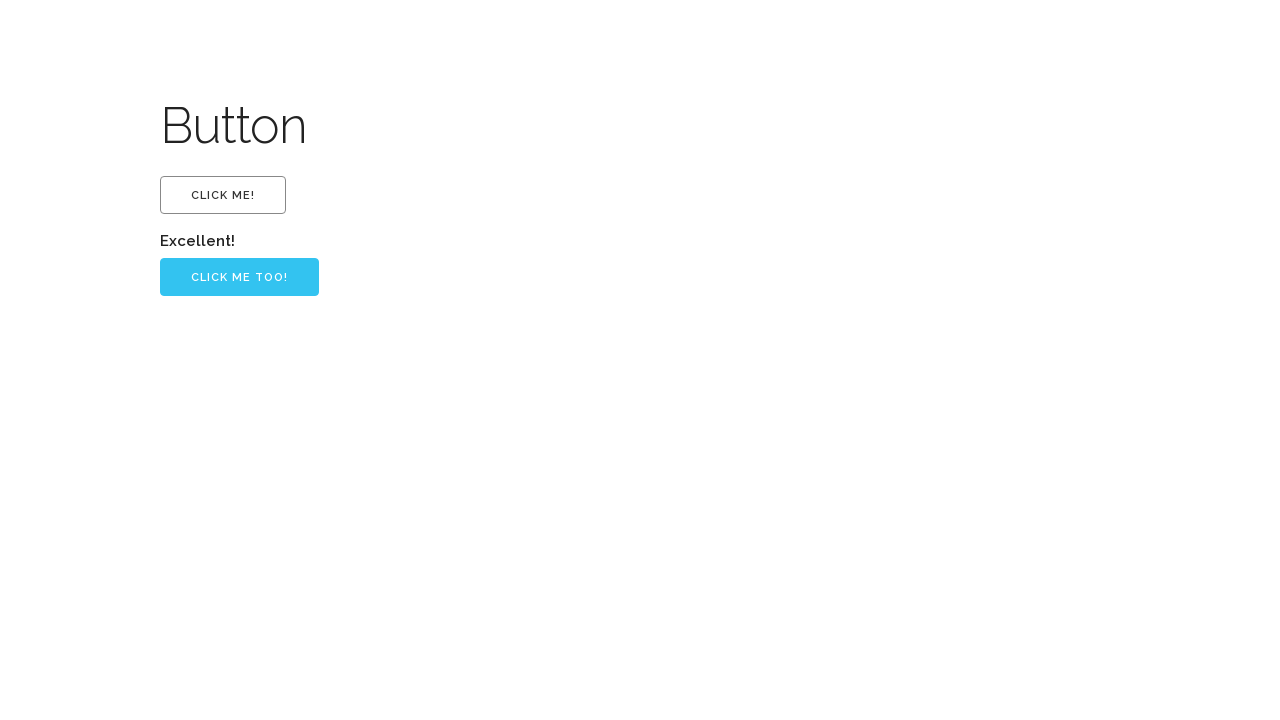

Clicked the primary button at (240, 277) on .button-primary
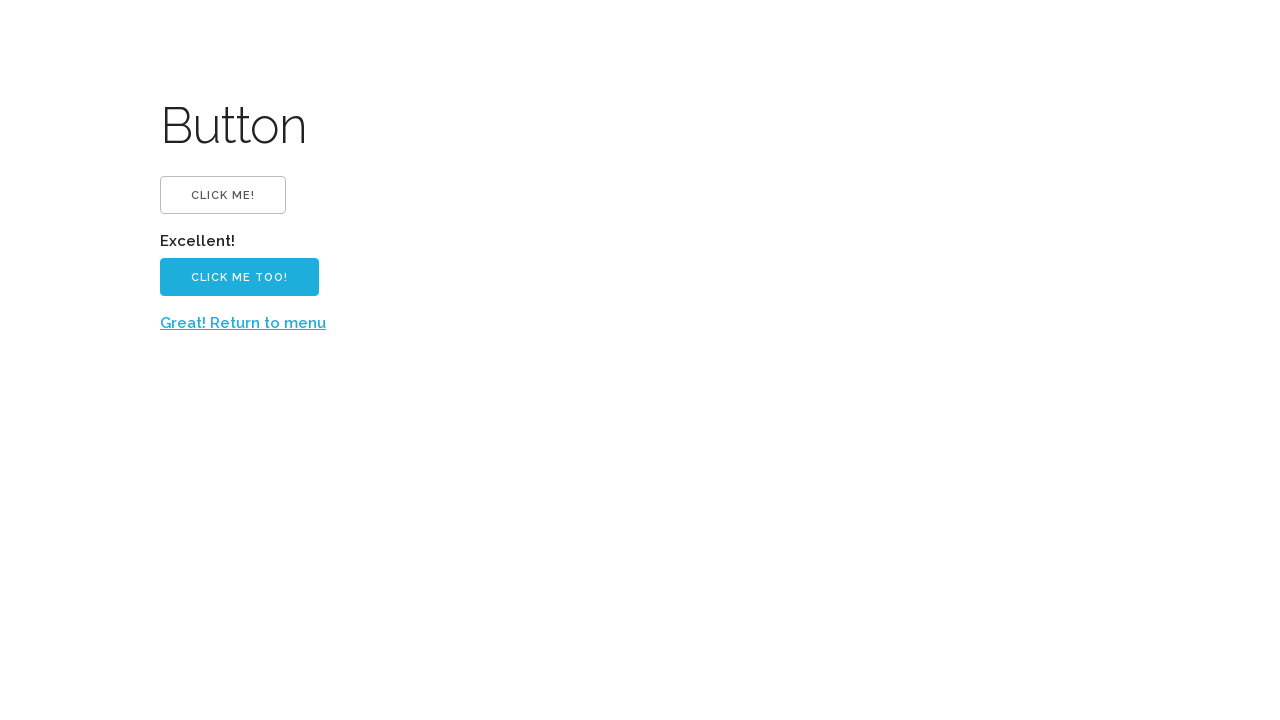

Clicked 'Great! Return to menu' link at (243, 323) on text=Great! Return to menu
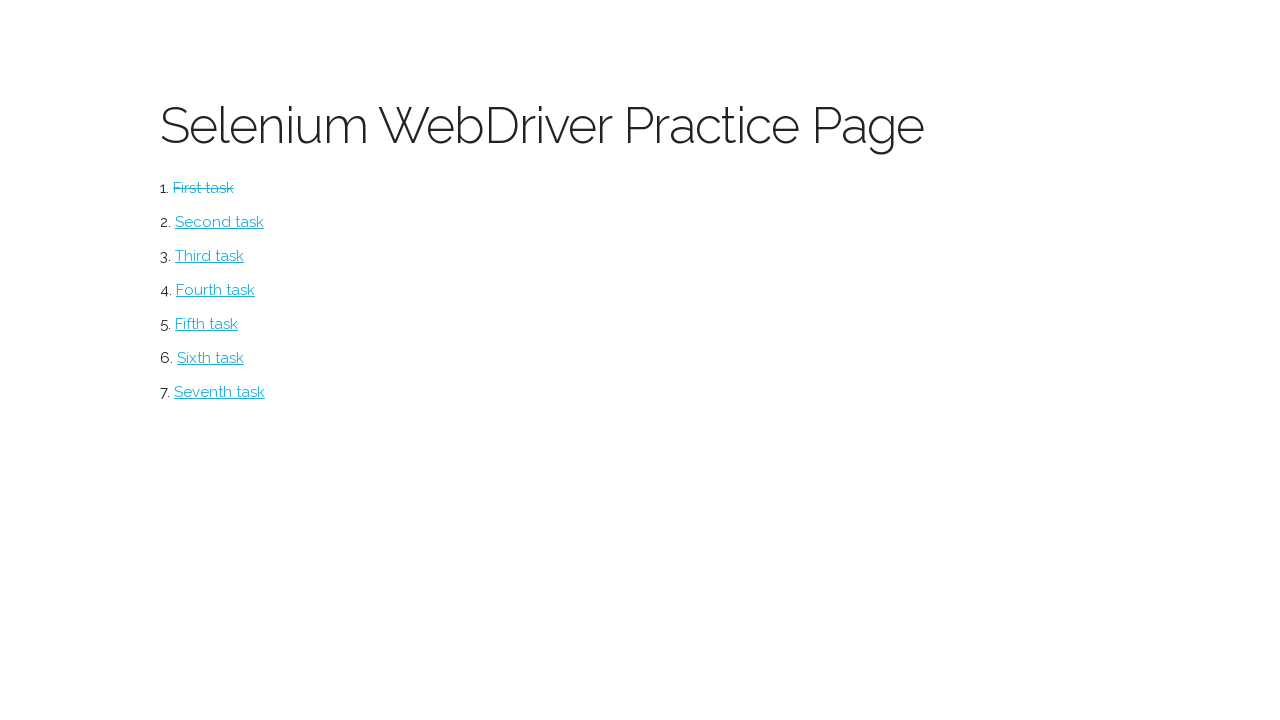

Clicked the checkbox section at (220, 222) on #checkbox
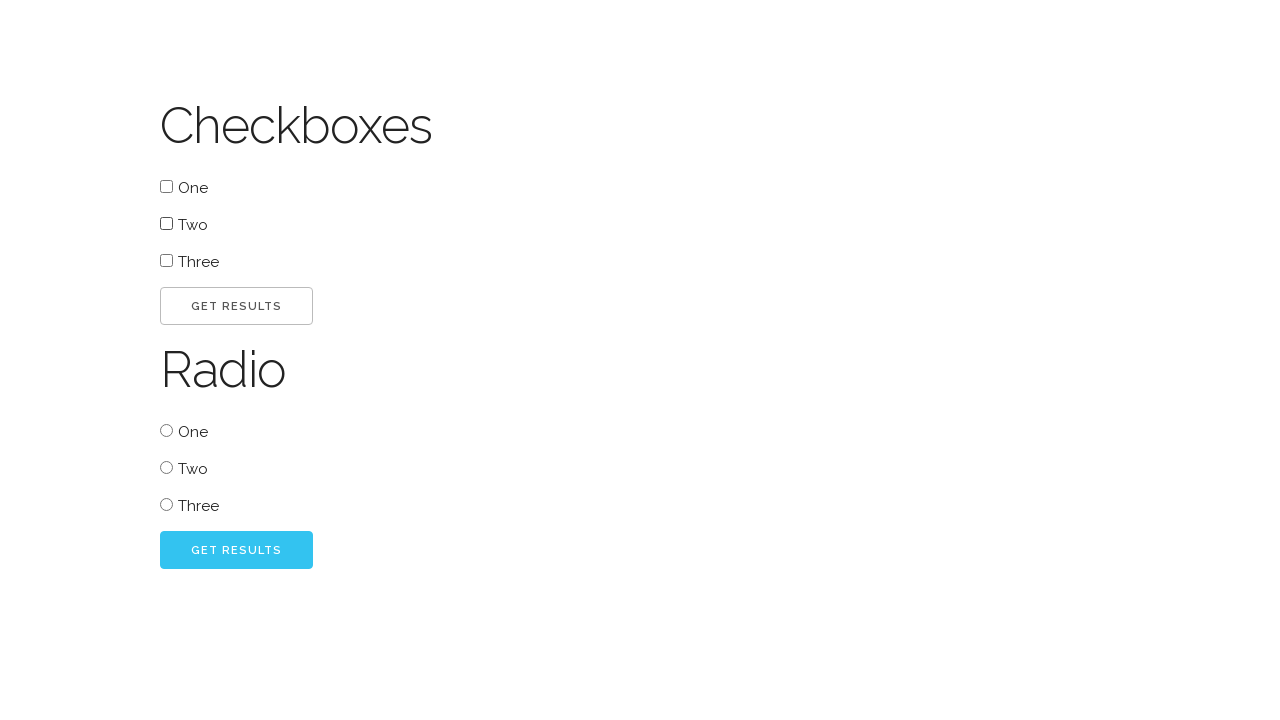

Selected checkbox option 'two' at (166, 224) on #two
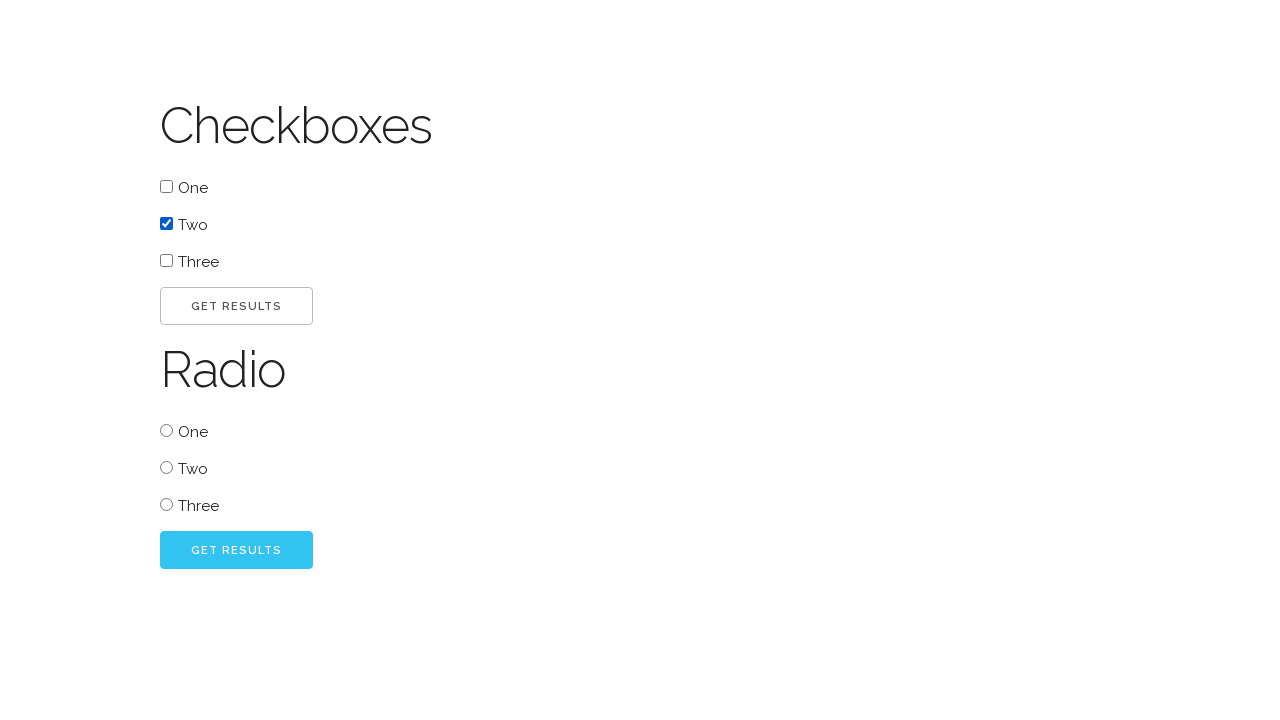

Clicked go button for checkbox at (236, 306) on #go
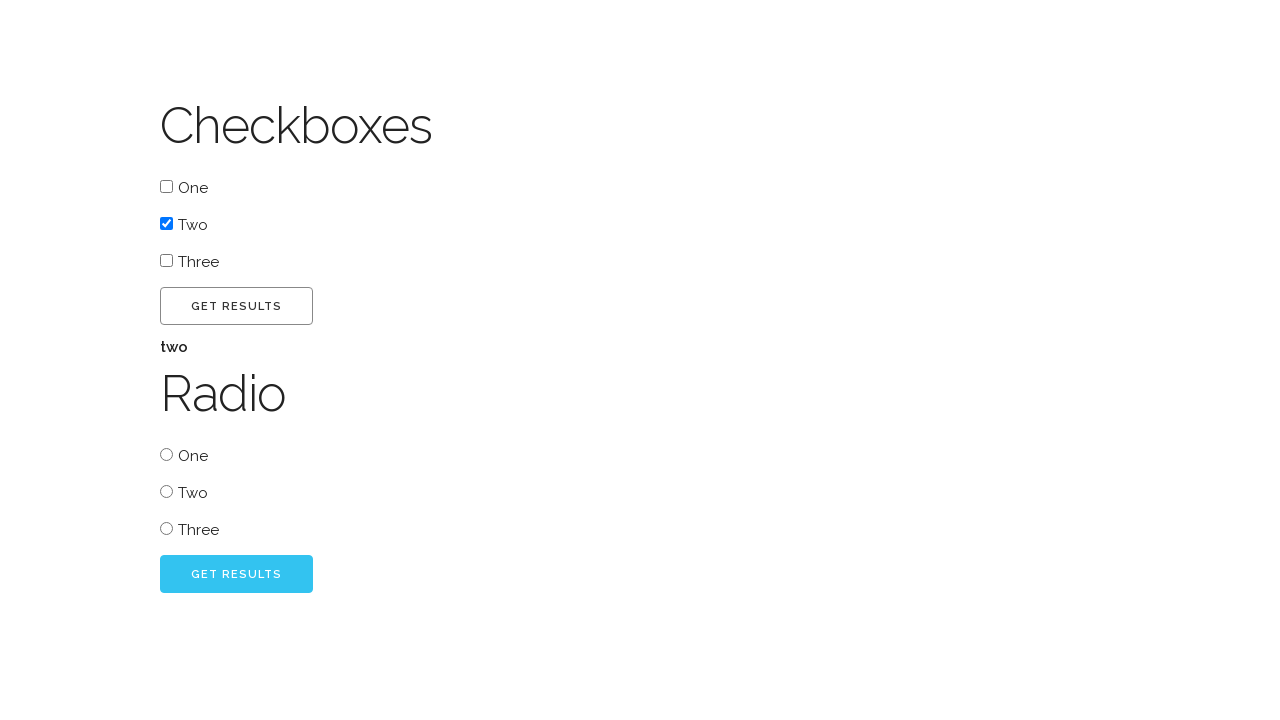

Retrieved checkbox result text
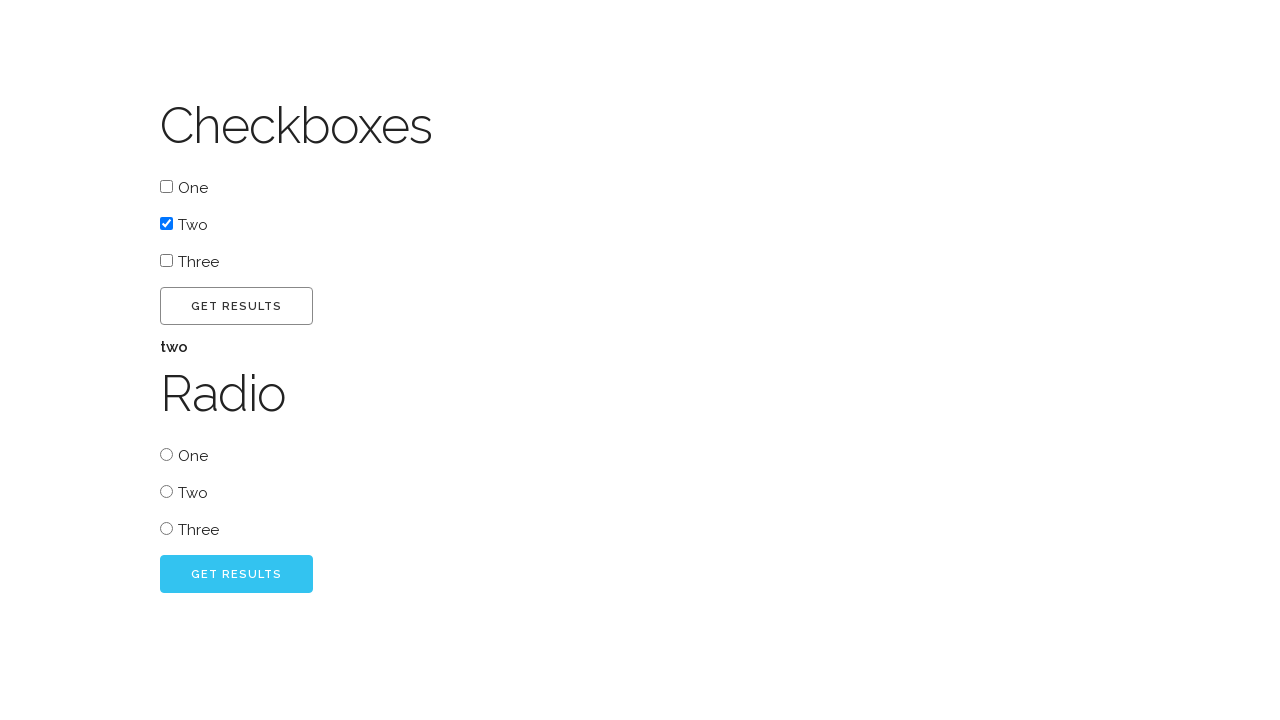

Verified checkbox result displays 'two'
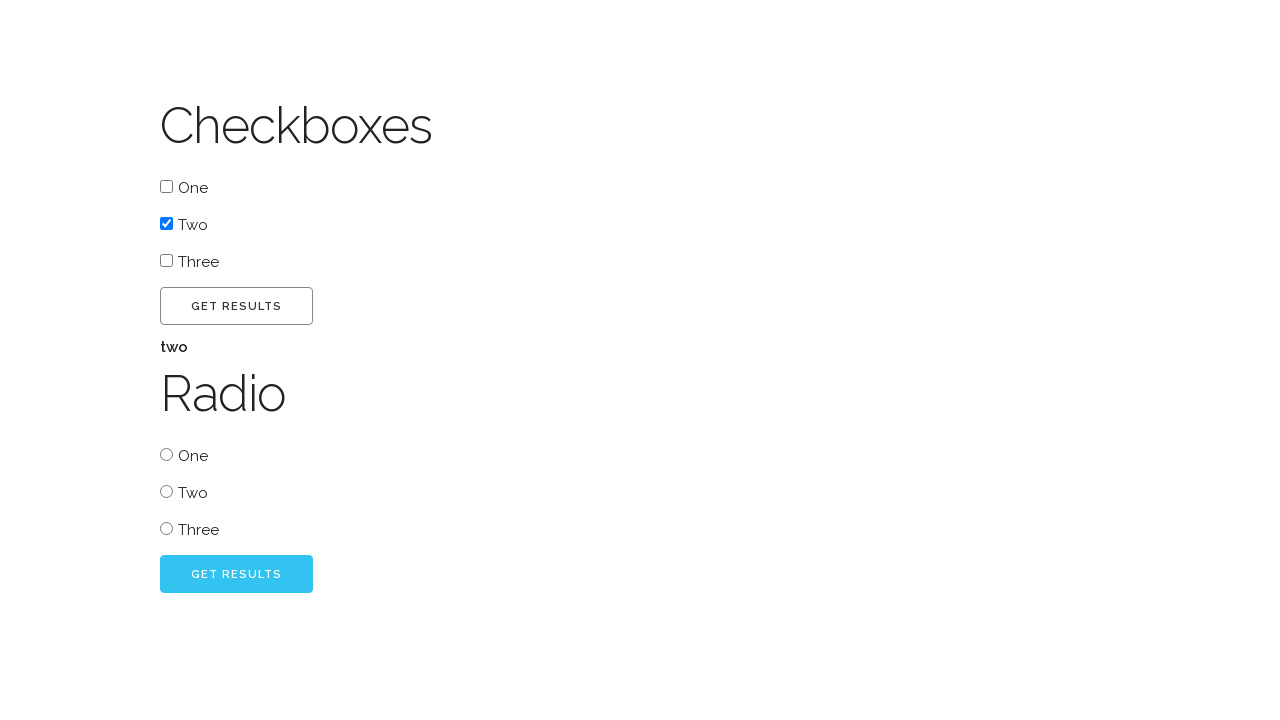

Selected radio button 'one' at (166, 454) on #radio_one
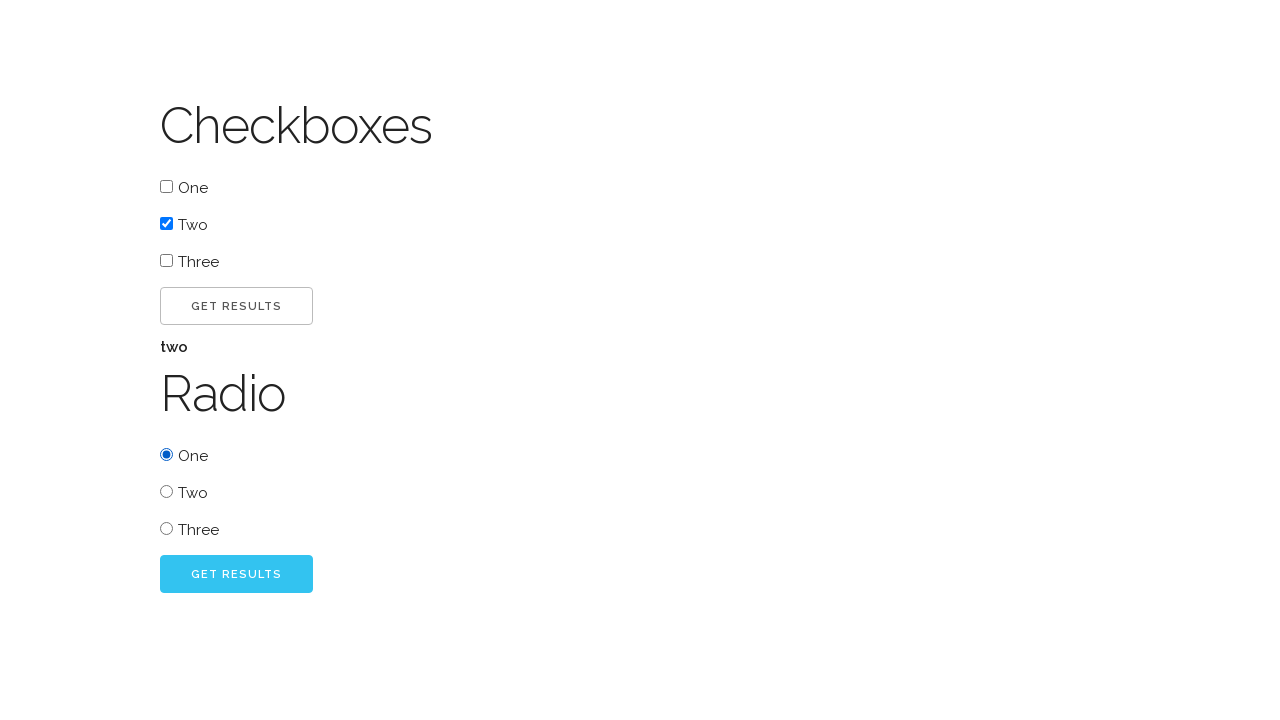

Clicked go button for radio button at (236, 574) on #radio_go
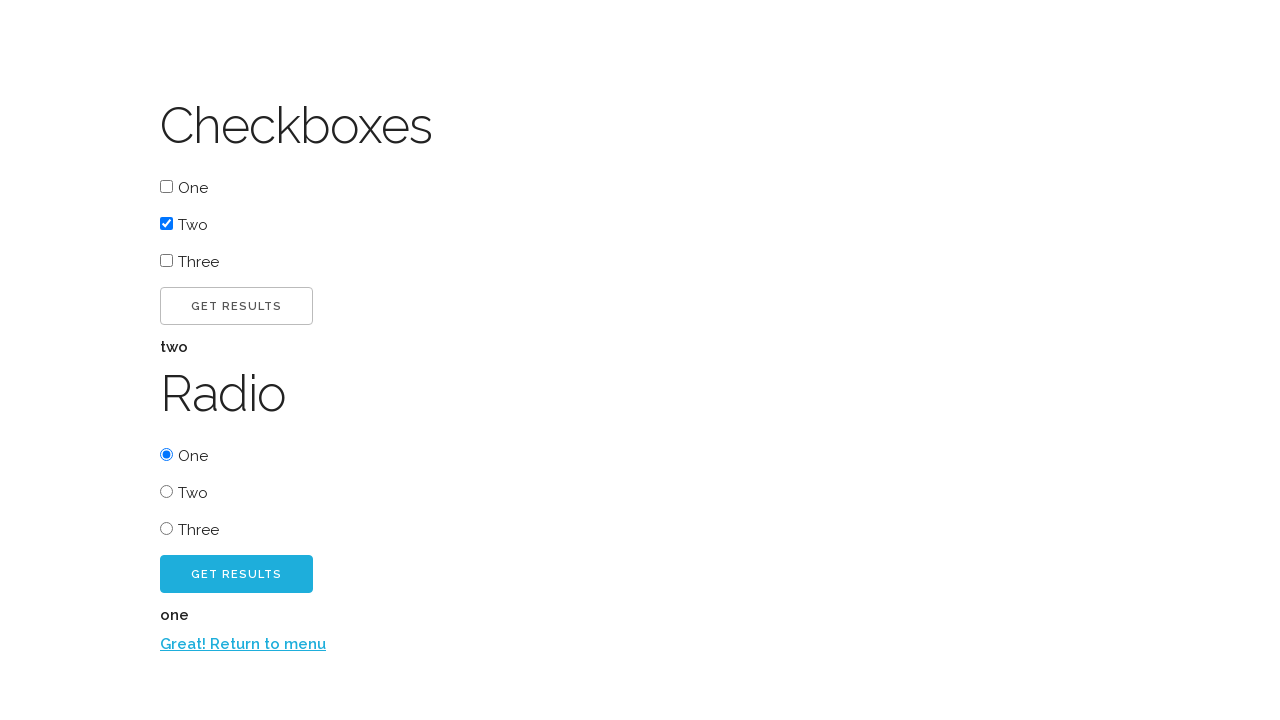

Retrieved radio button result text
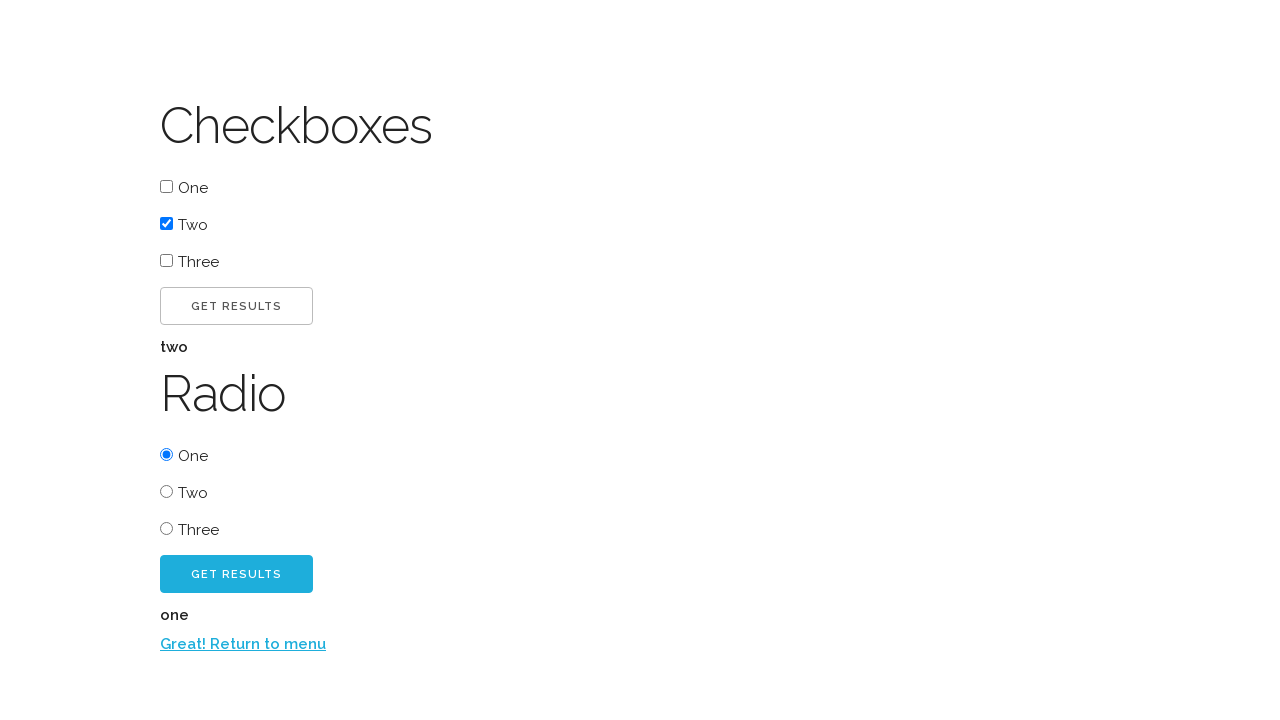

Verified radio button result displays 'one'
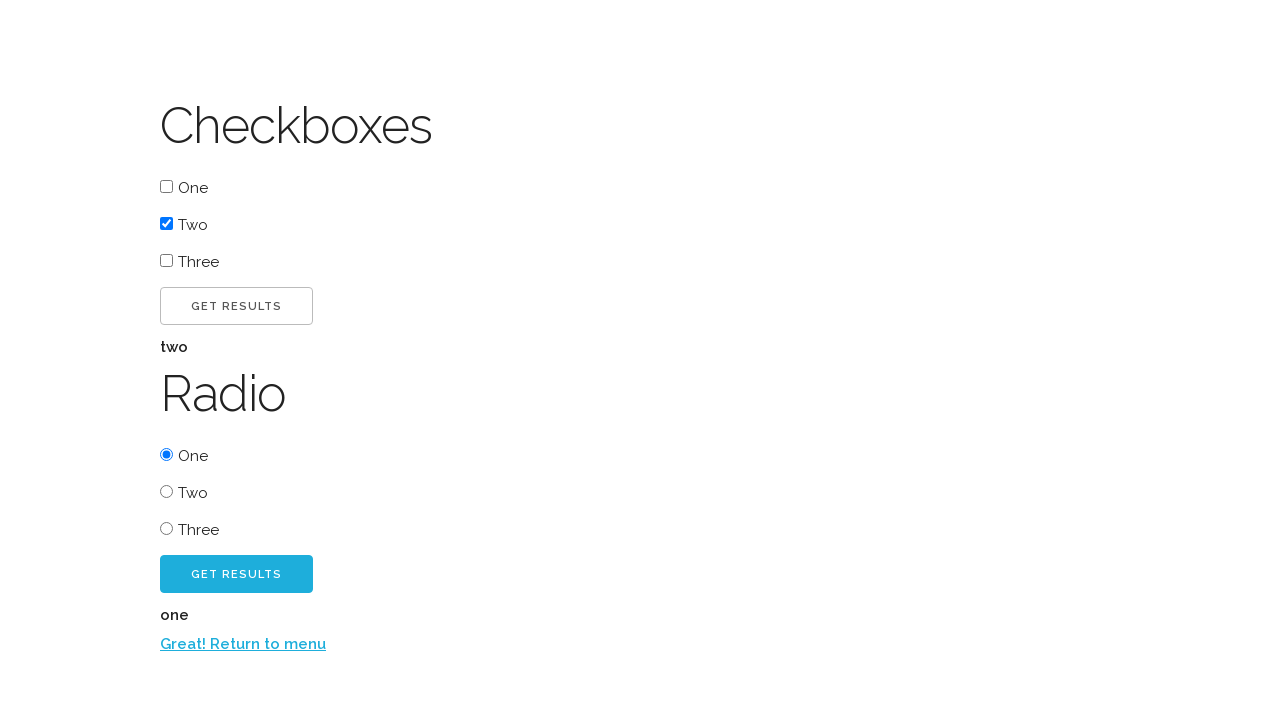

Retrieved 'Great! Return to menu' text
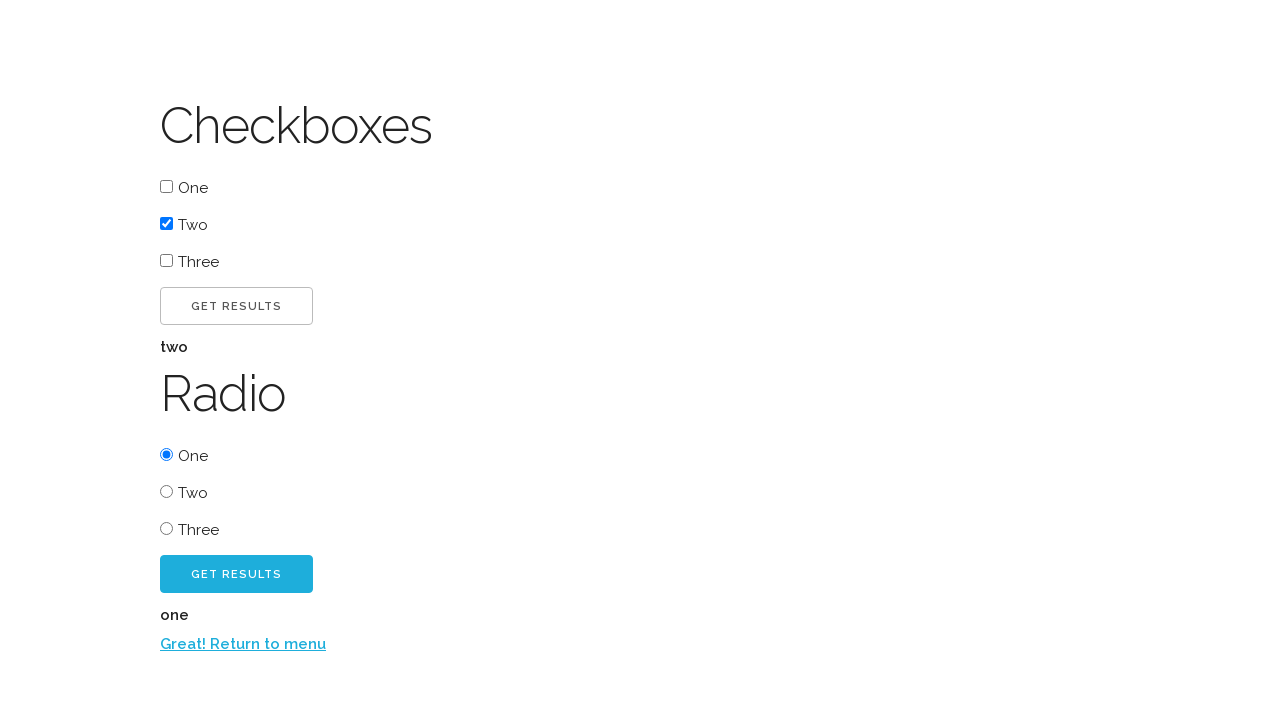

Verified 'Great! Return to menu' text is displayed
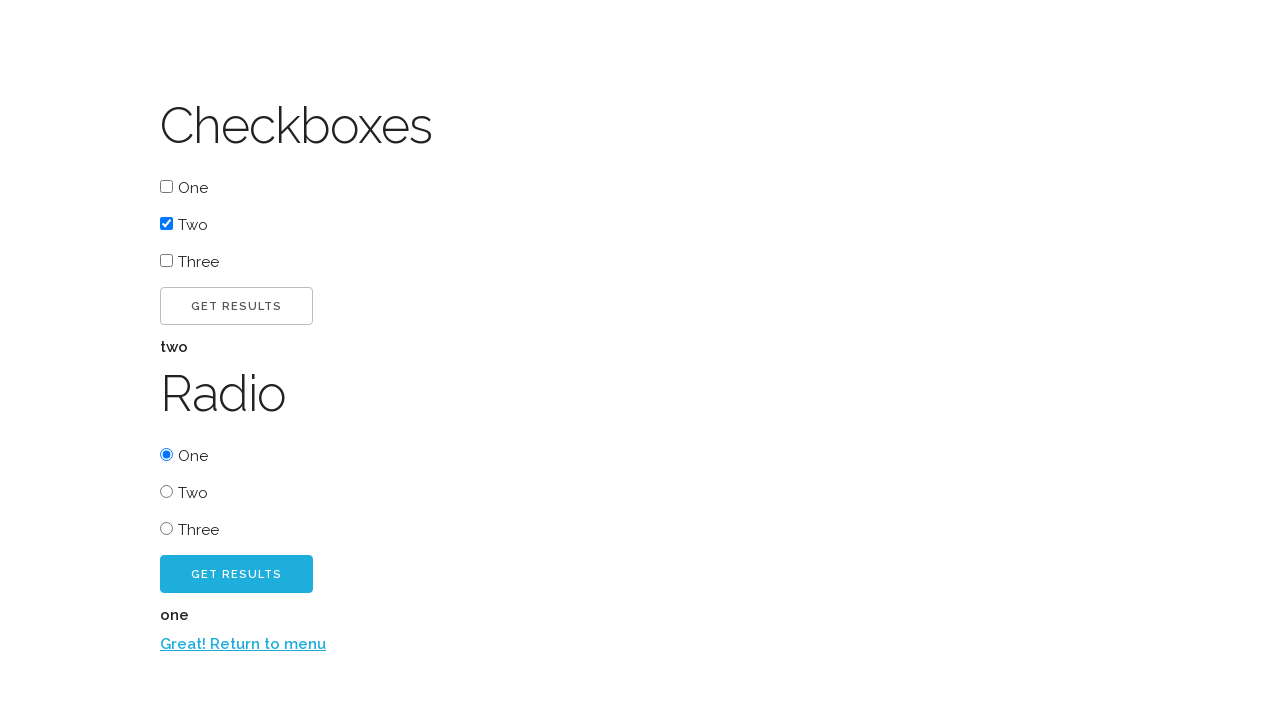

Clicked back button at (640, 644) on #back
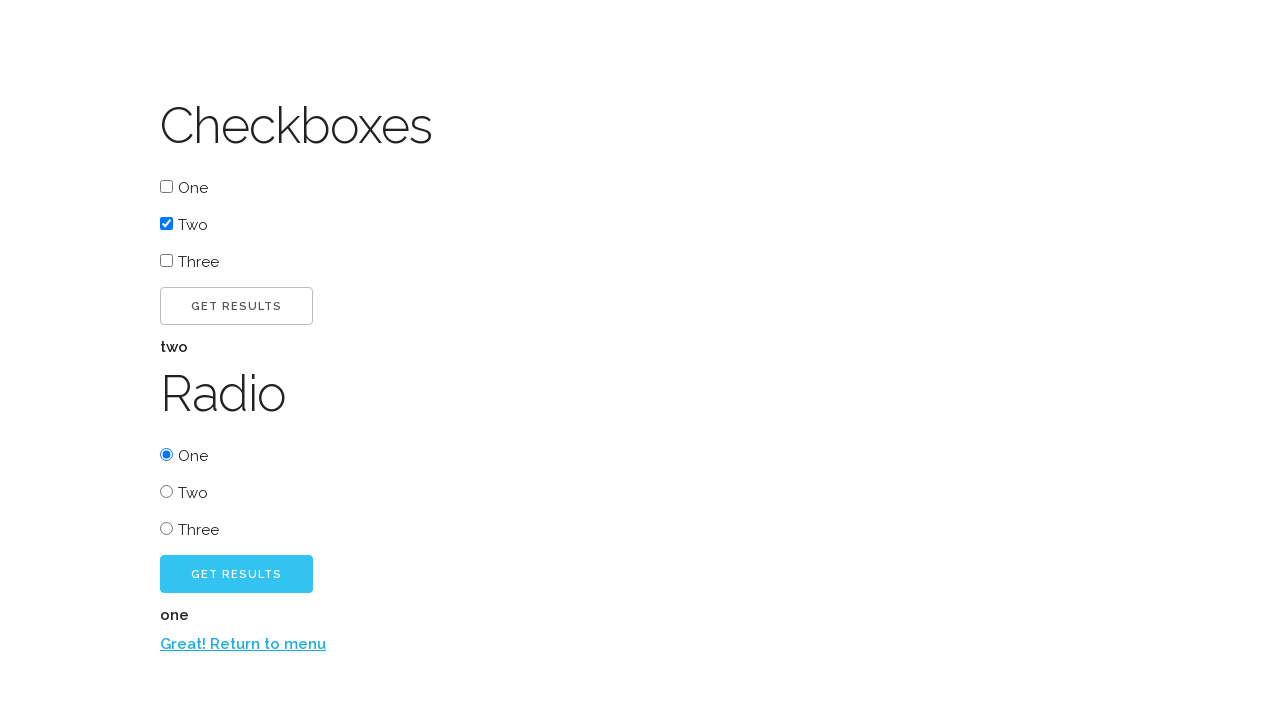

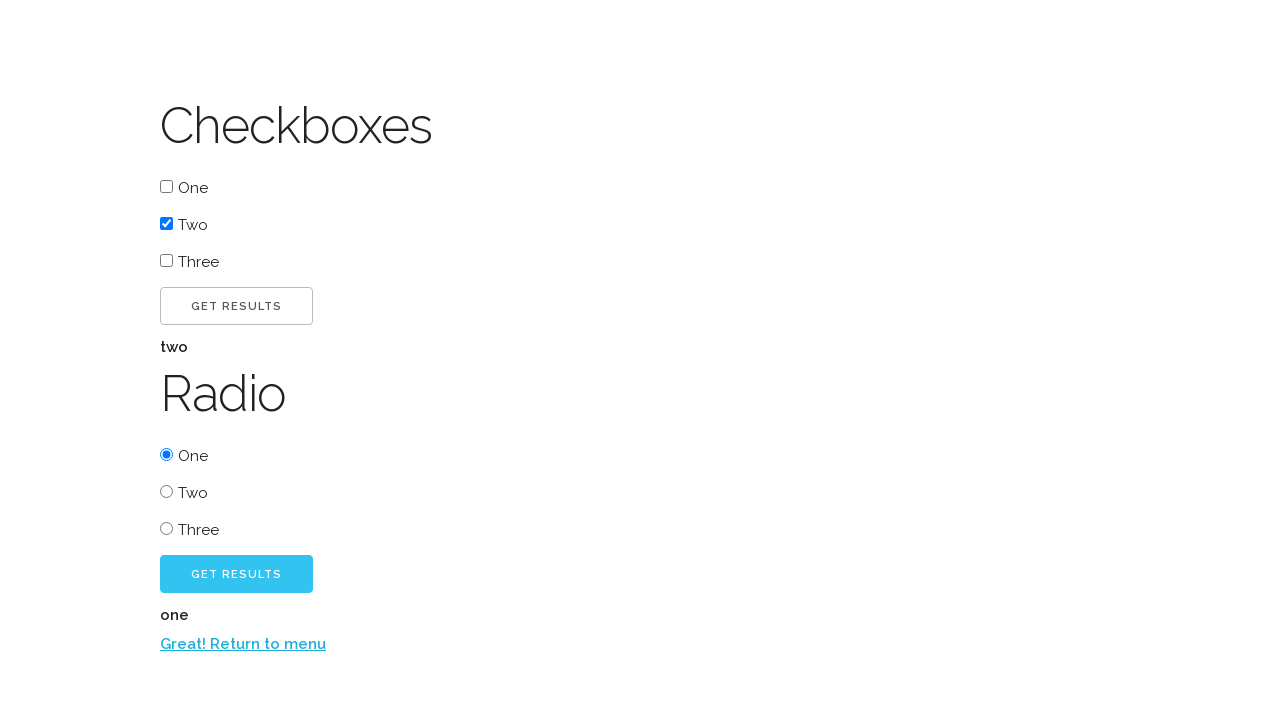